Tests the home decor design consultation form by filling in personal information fields (first name, last name, city, phone number, email), selecting a dropdown option, and submitting the form.

Starting URL: https://360homedecor.uk/design-consultation

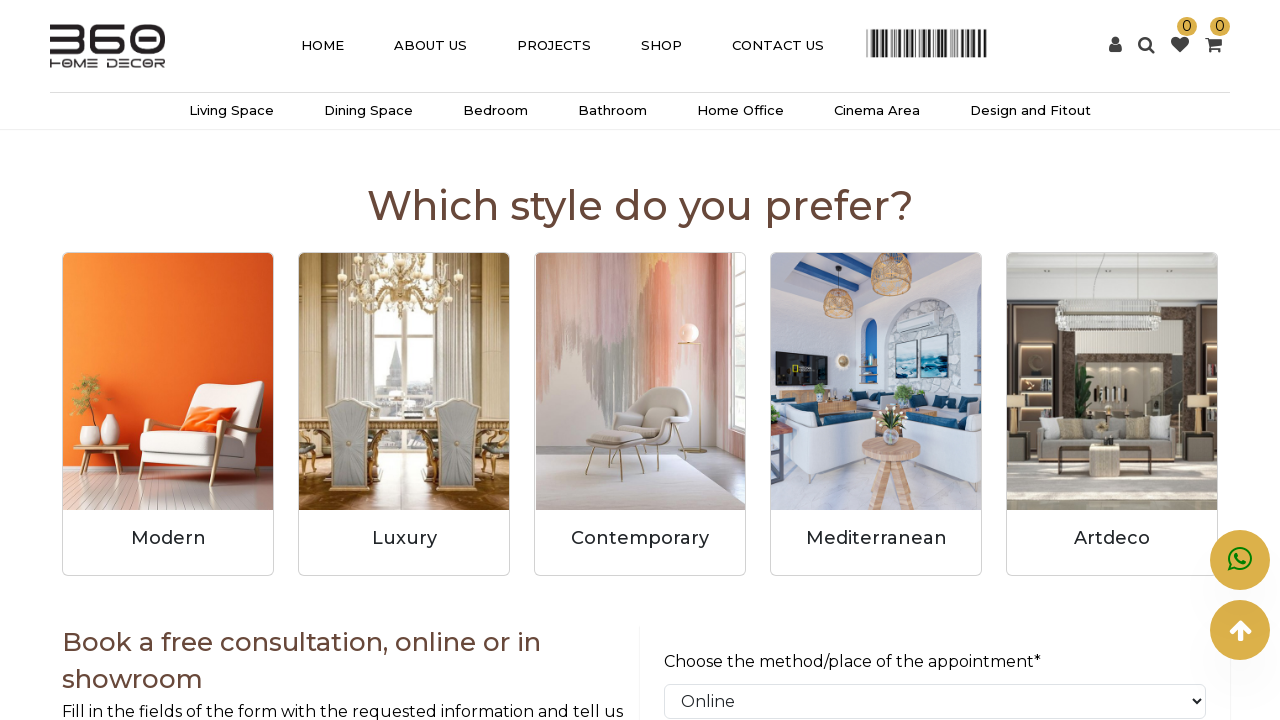

Waited for page to load (networkidle state)
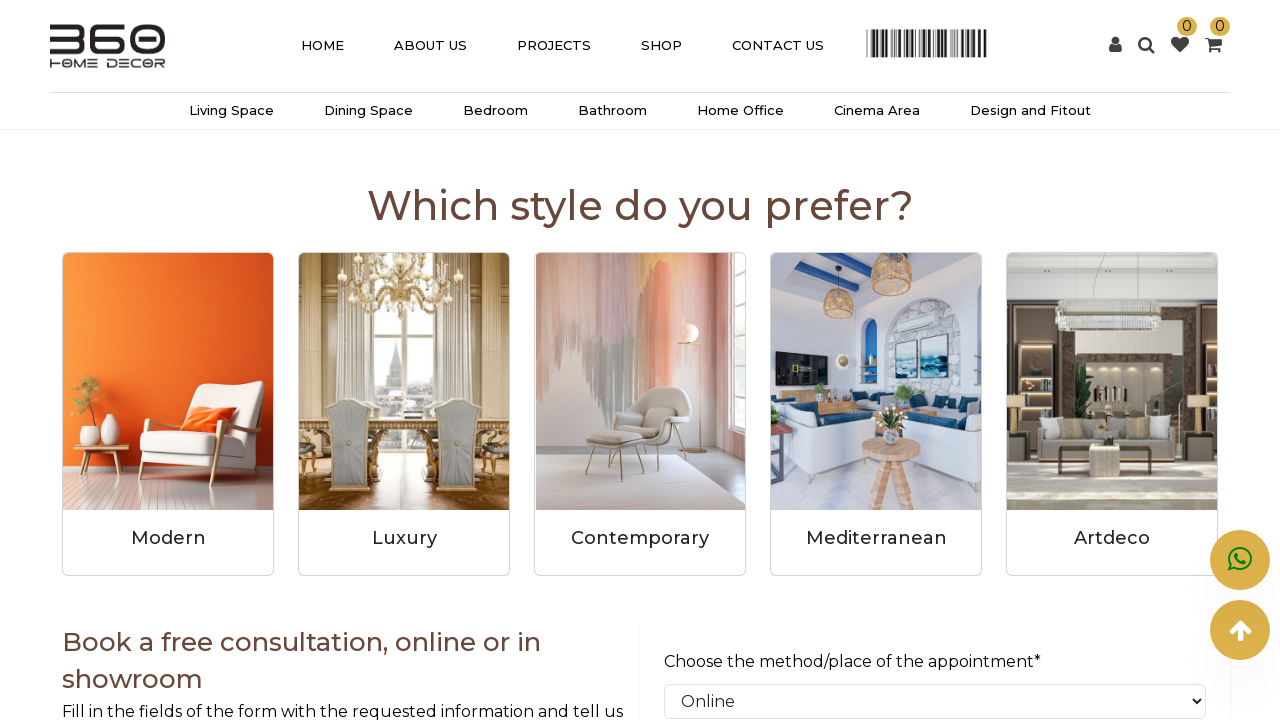

Located the first dropdown element on the form
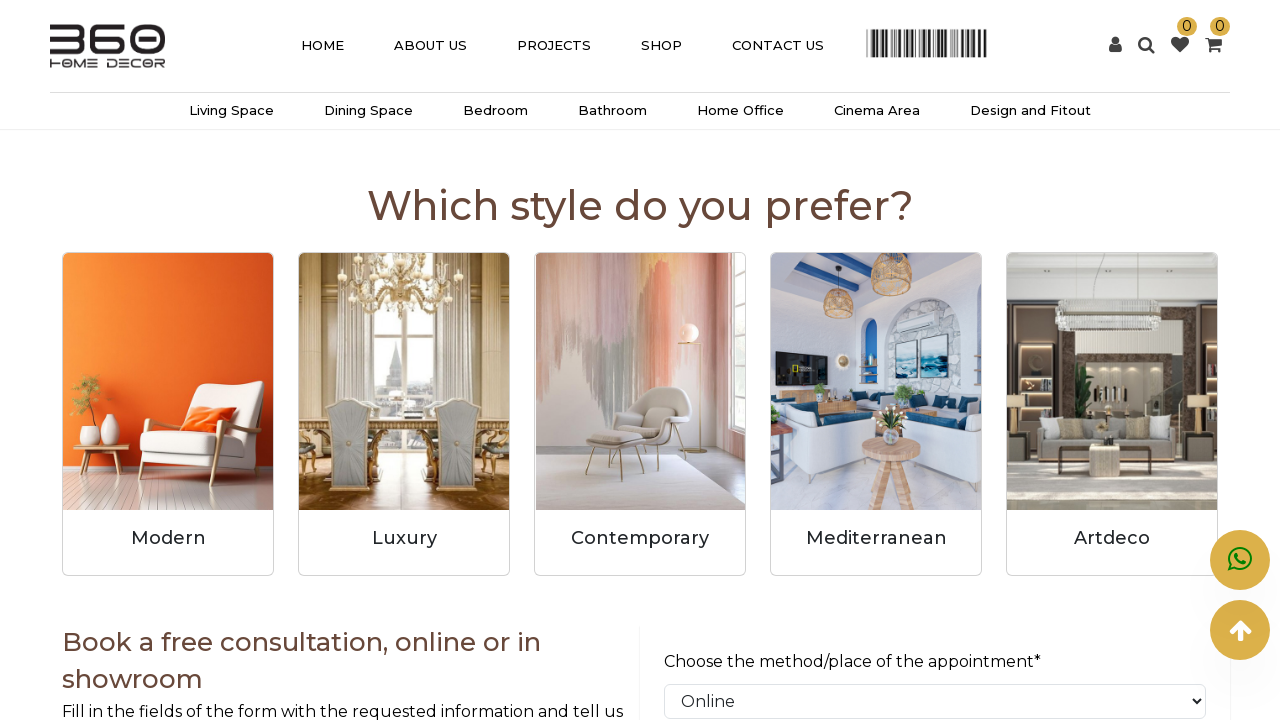

Scrolled dropdown into view if needed
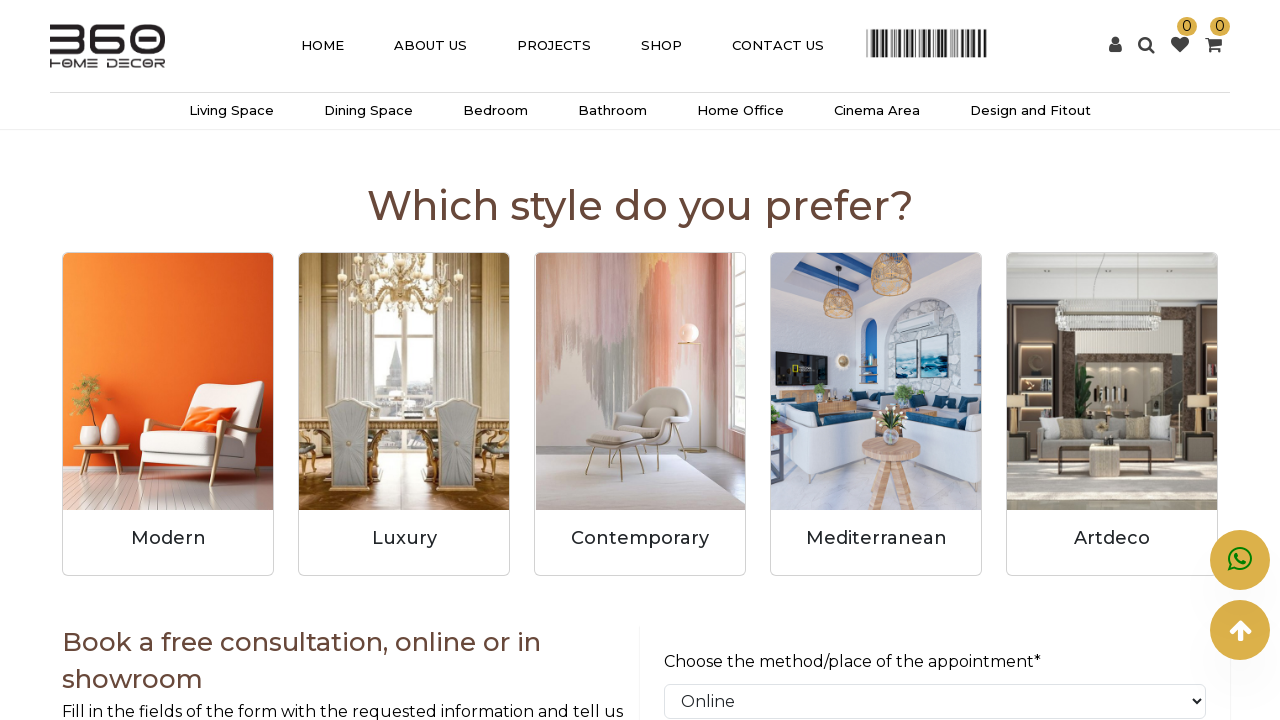

Selected first option from dropdown on select >> nth=0
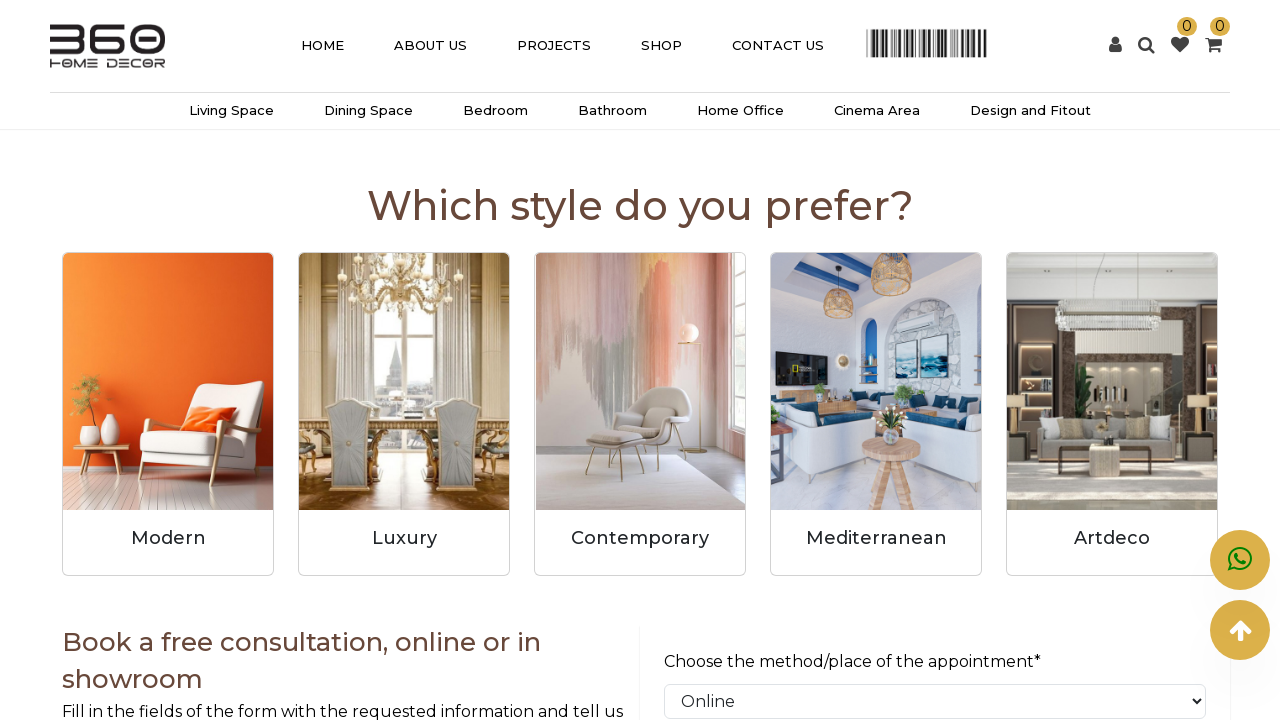

Filled first name field with 'Marcus' on #firstName
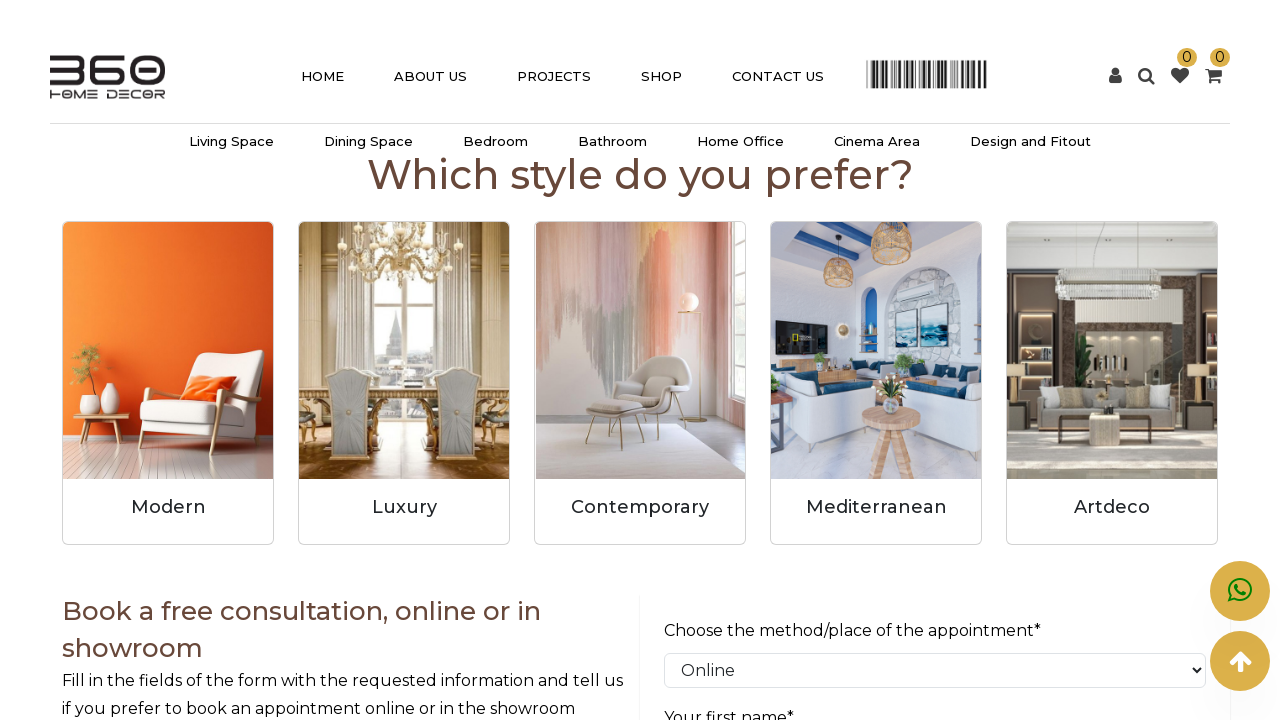

Filled last name field with 'Thompson' on #lastName
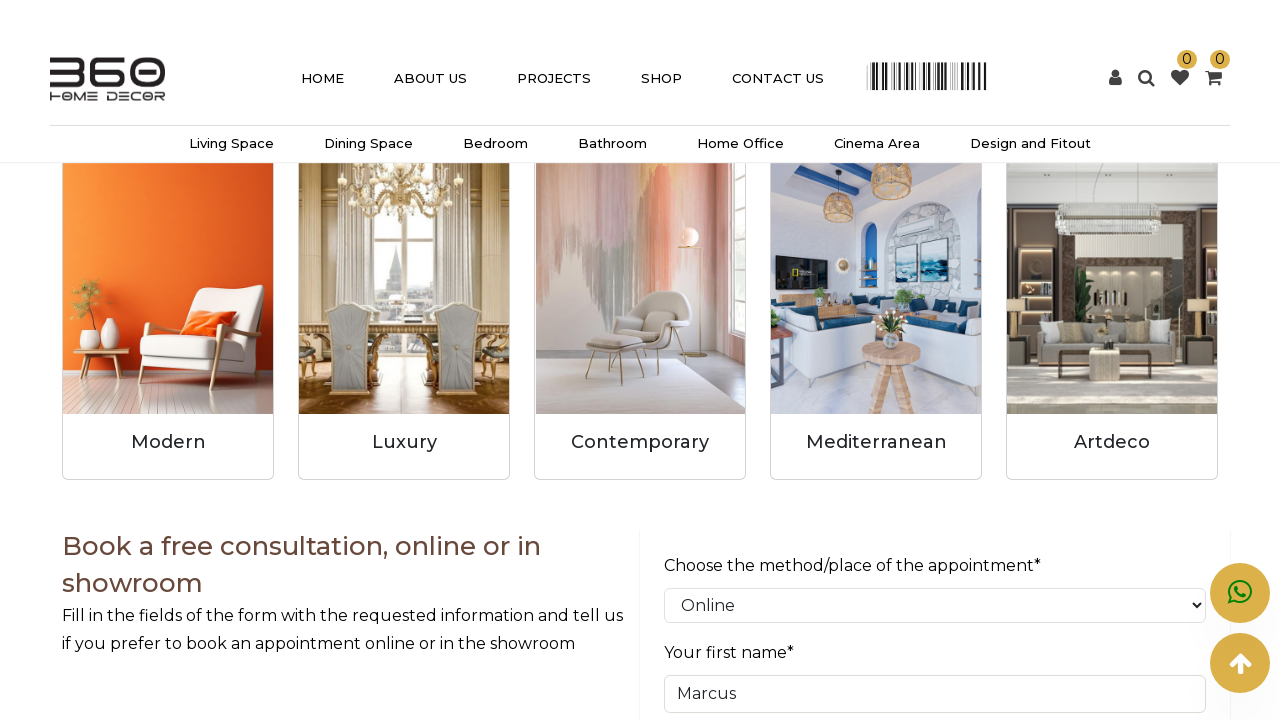

Filled city field with 'Manchester' on #city
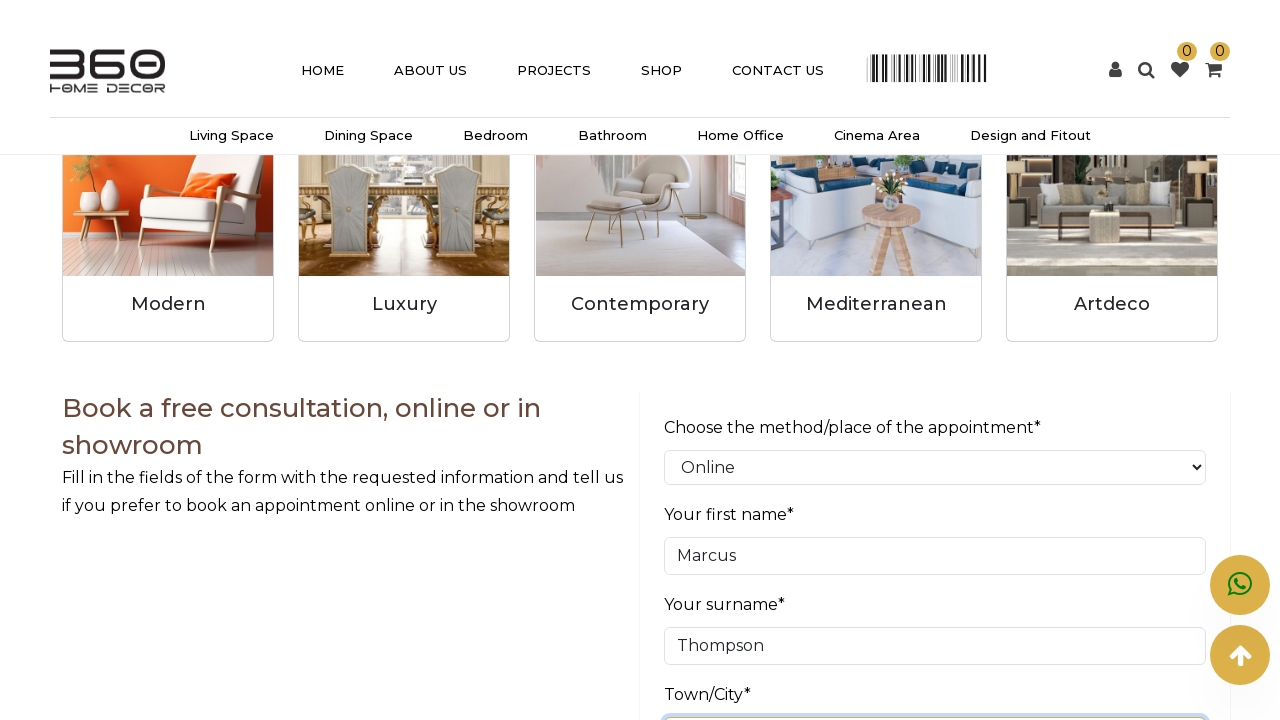

Filled phone number field with '07912345678' on #phoneNumber
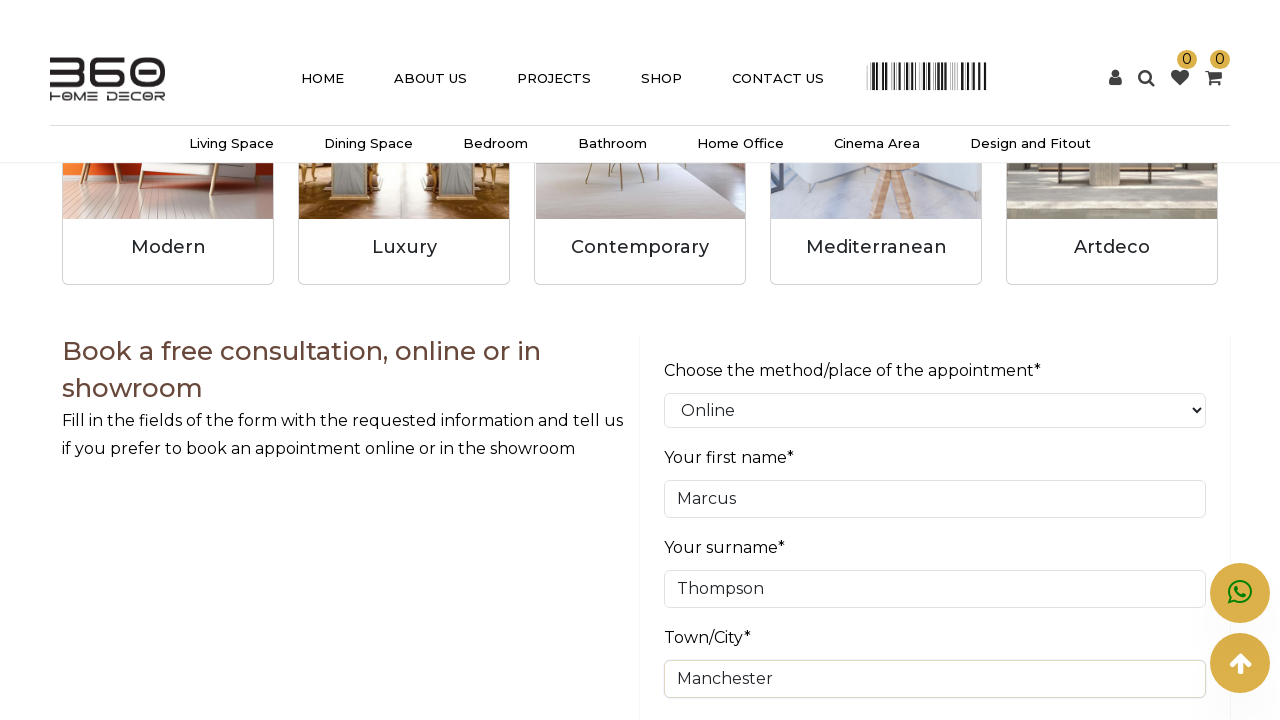

Filled email field with 'marcus.thompson@example.com' on #email
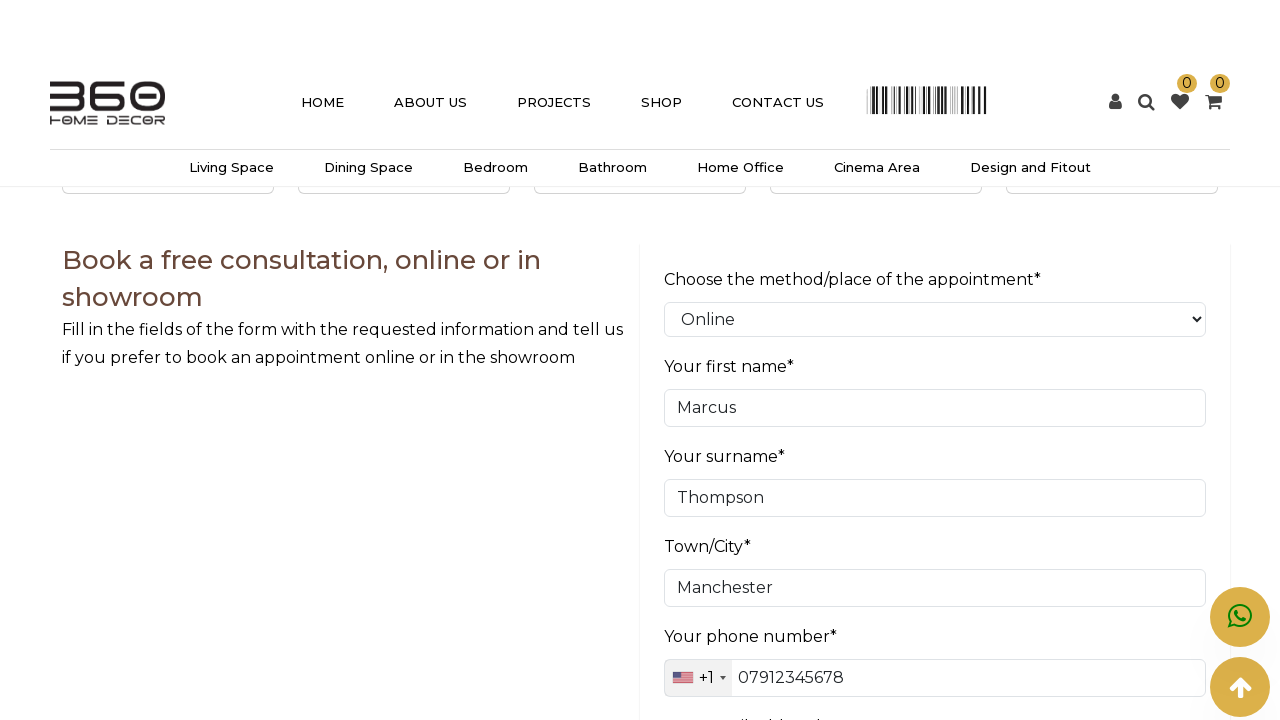

Clicked form submit button to submit the design consultation form at (782, 361) on form button[type='submit'], form button:has-text('Book'), form button:has-text('
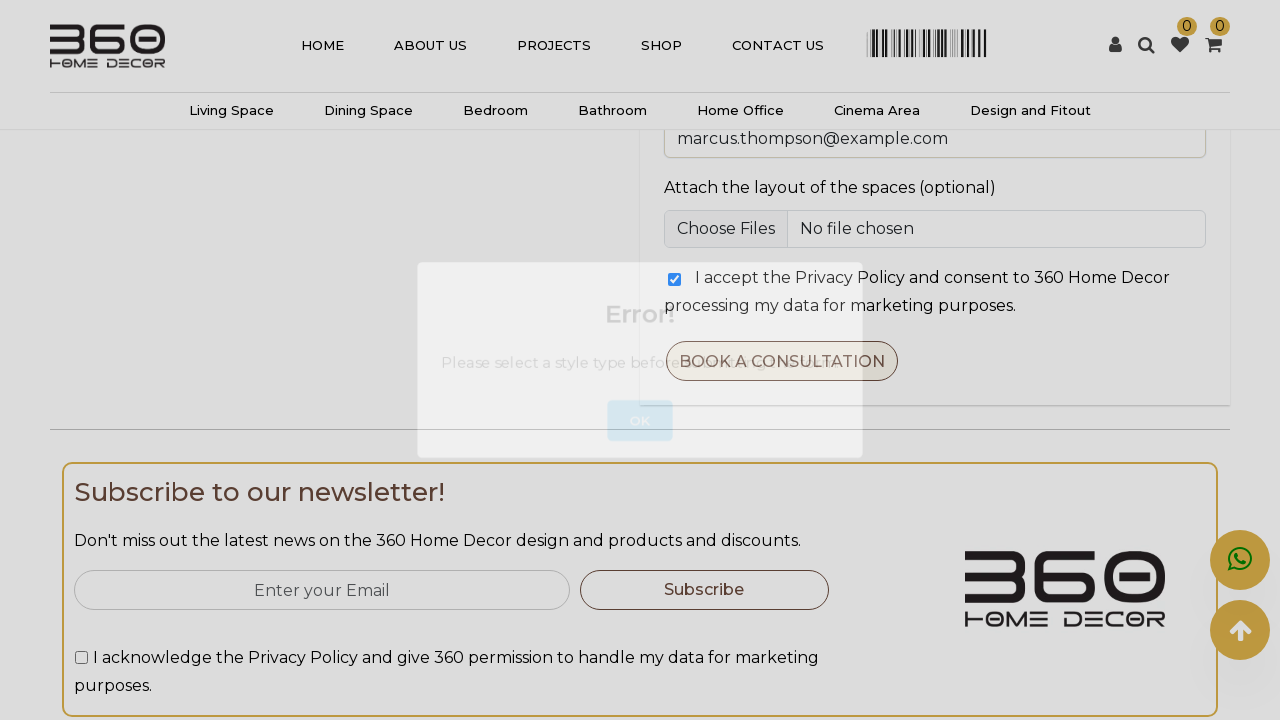

Waited 2 seconds for form submission to process
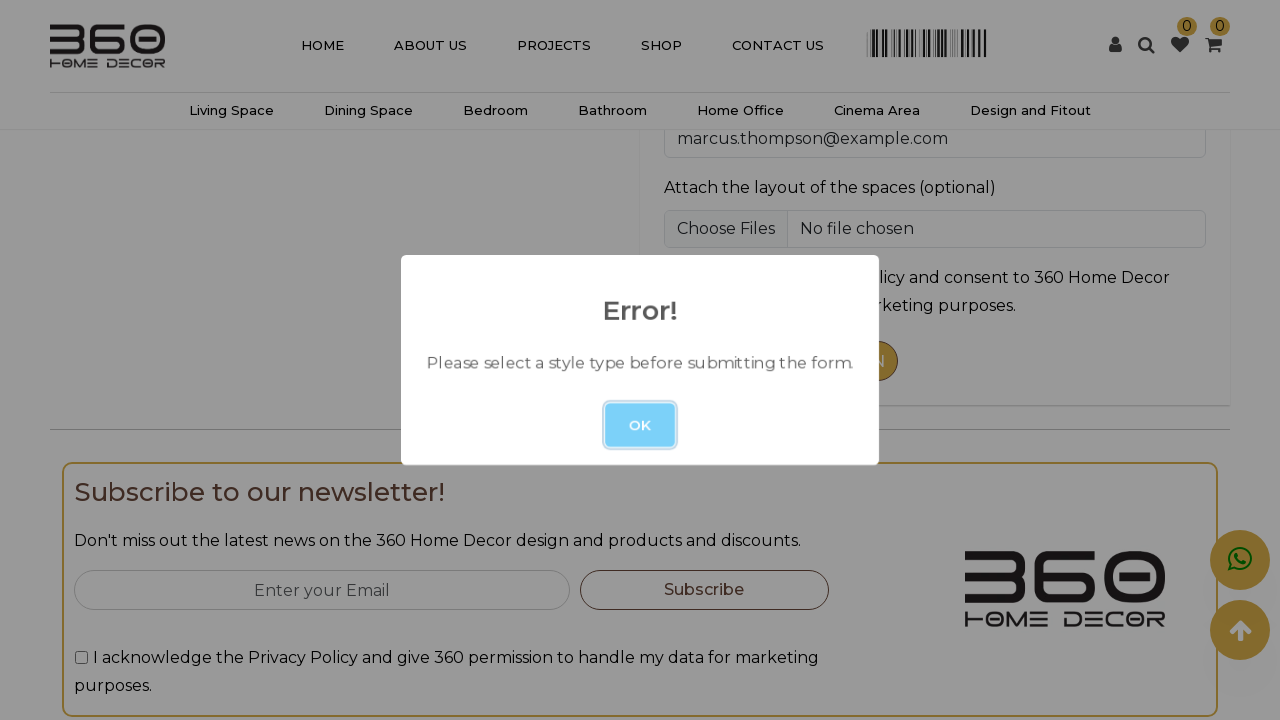

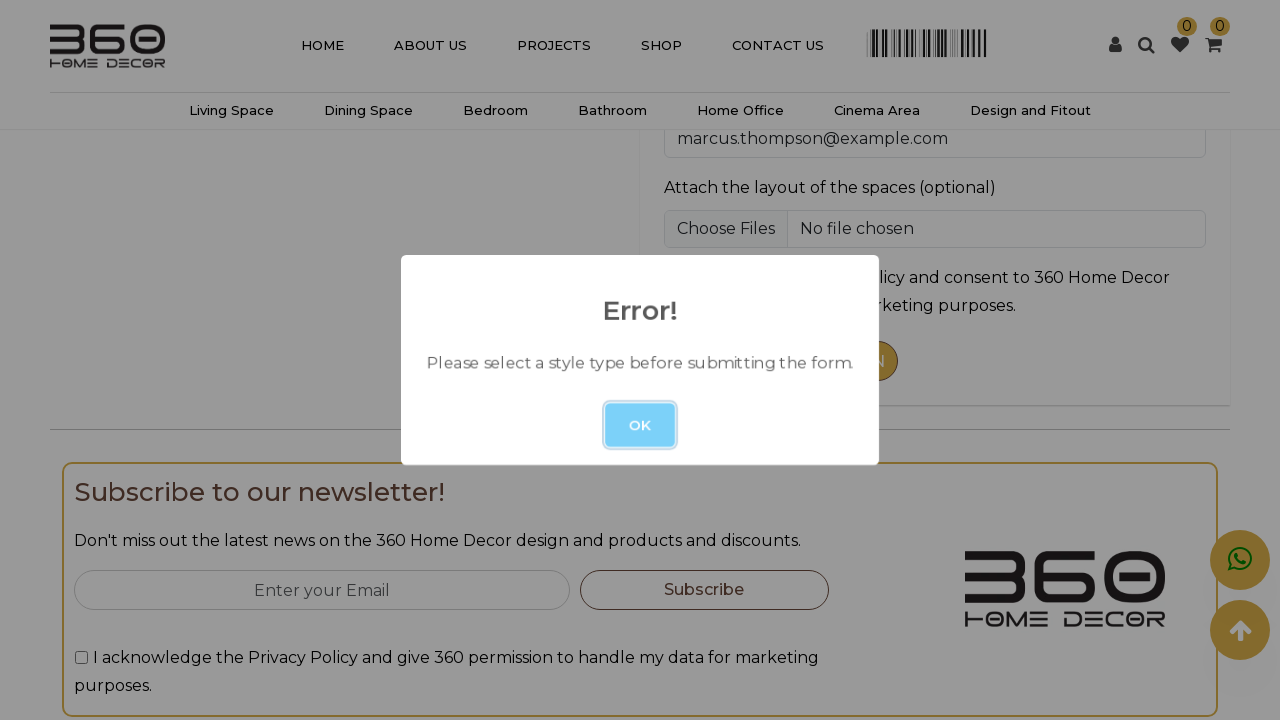